Tests the text box form on DemoQA by navigating to the Elements section, clicking on Text Box, filling in user details (name, email, current address, permanent address) and submitting the form.

Starting URL: https://demoqa.com/

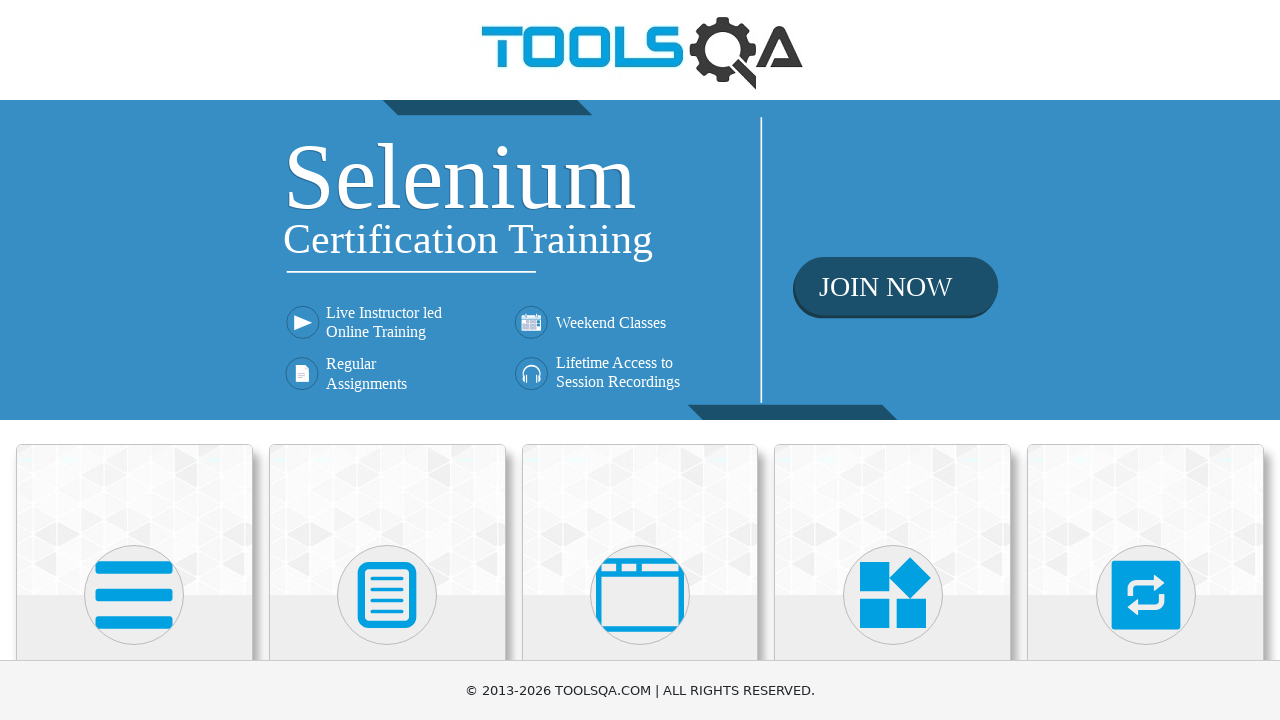

Scrolled down 250px to see Elements card
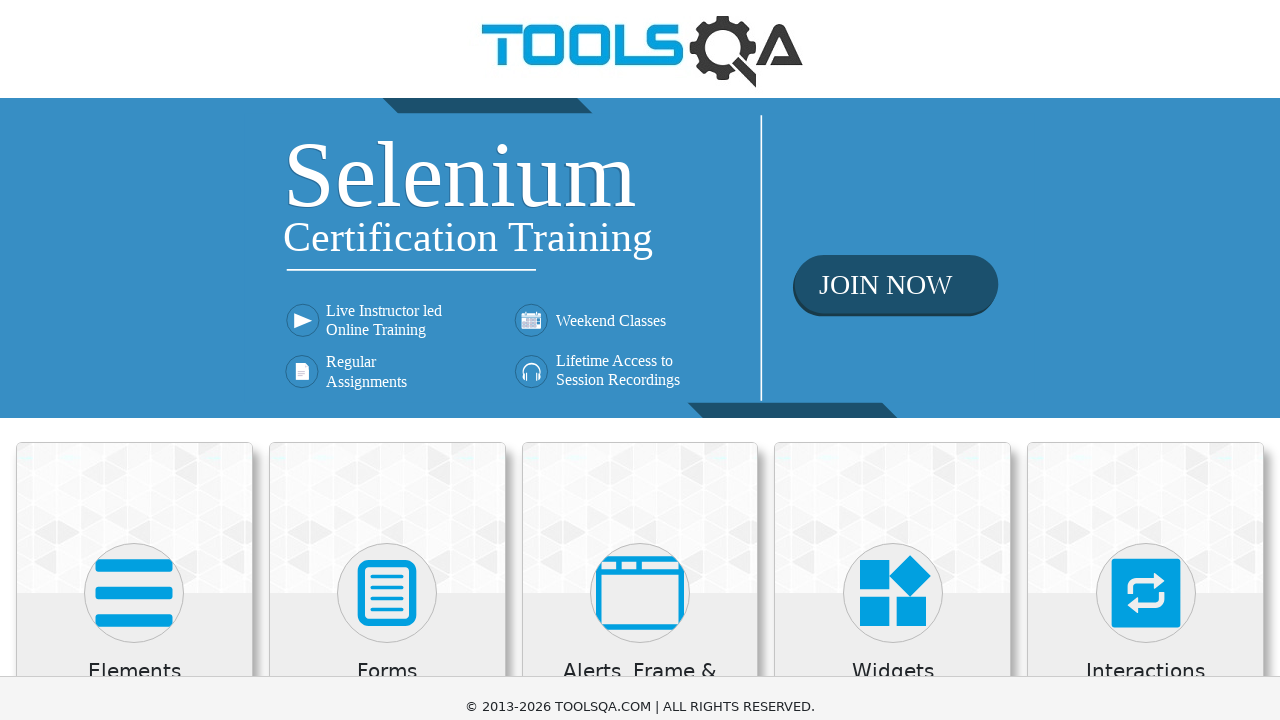

Clicked on Elements card at (134, 423) on xpath=//h5[text()='Elements']
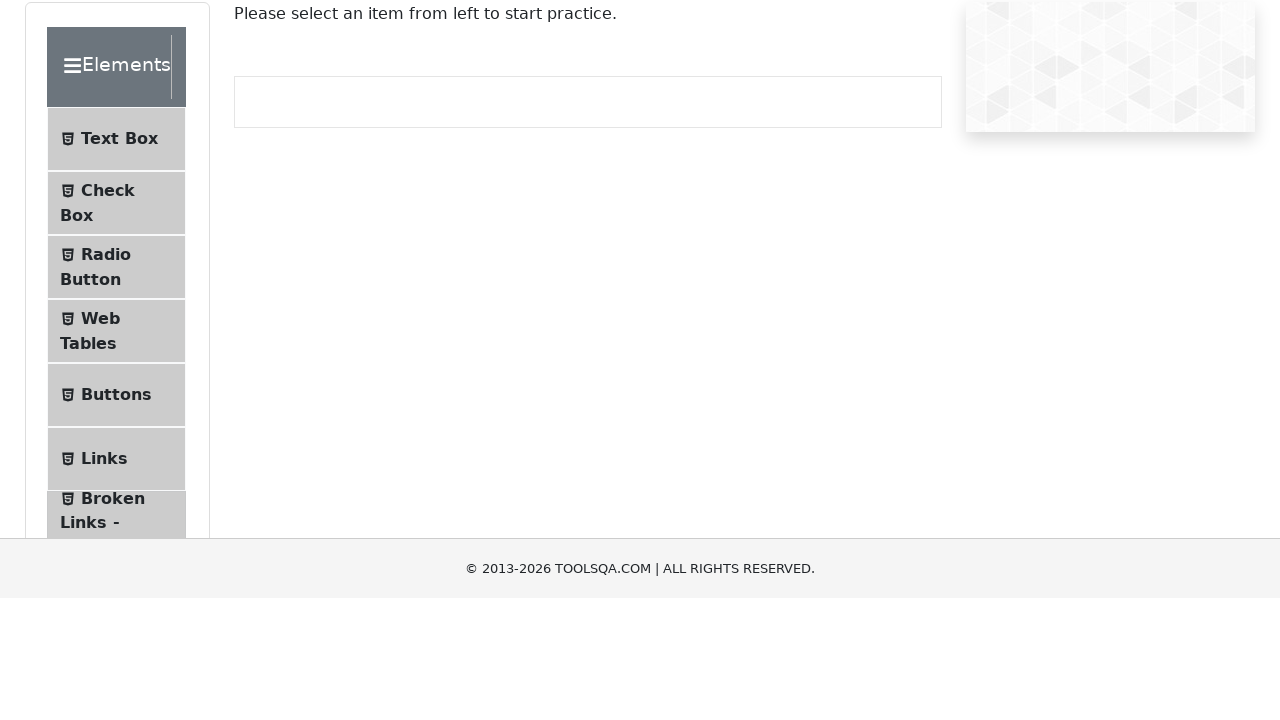

Clicked on Text Box menu item at (119, 261) on xpath=//span[contains(text(),'Text Box')]
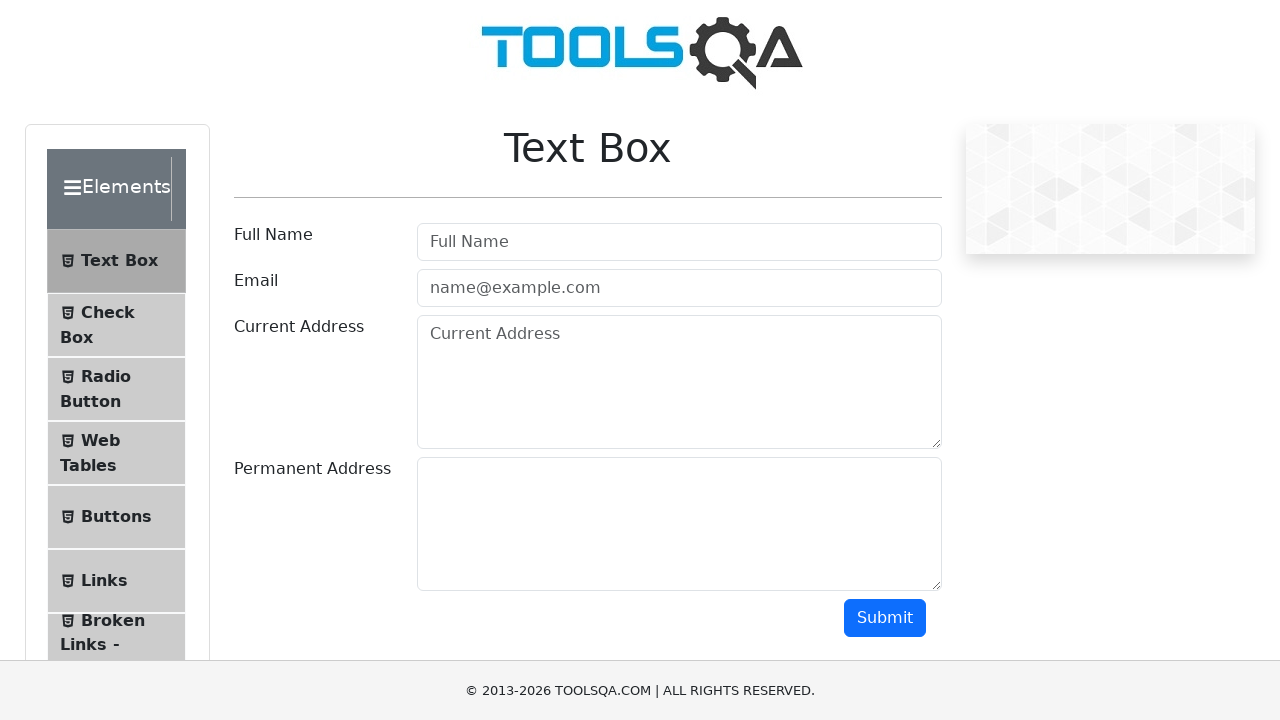

Filled Full Name field with 'Marcus Thompson' on #userName
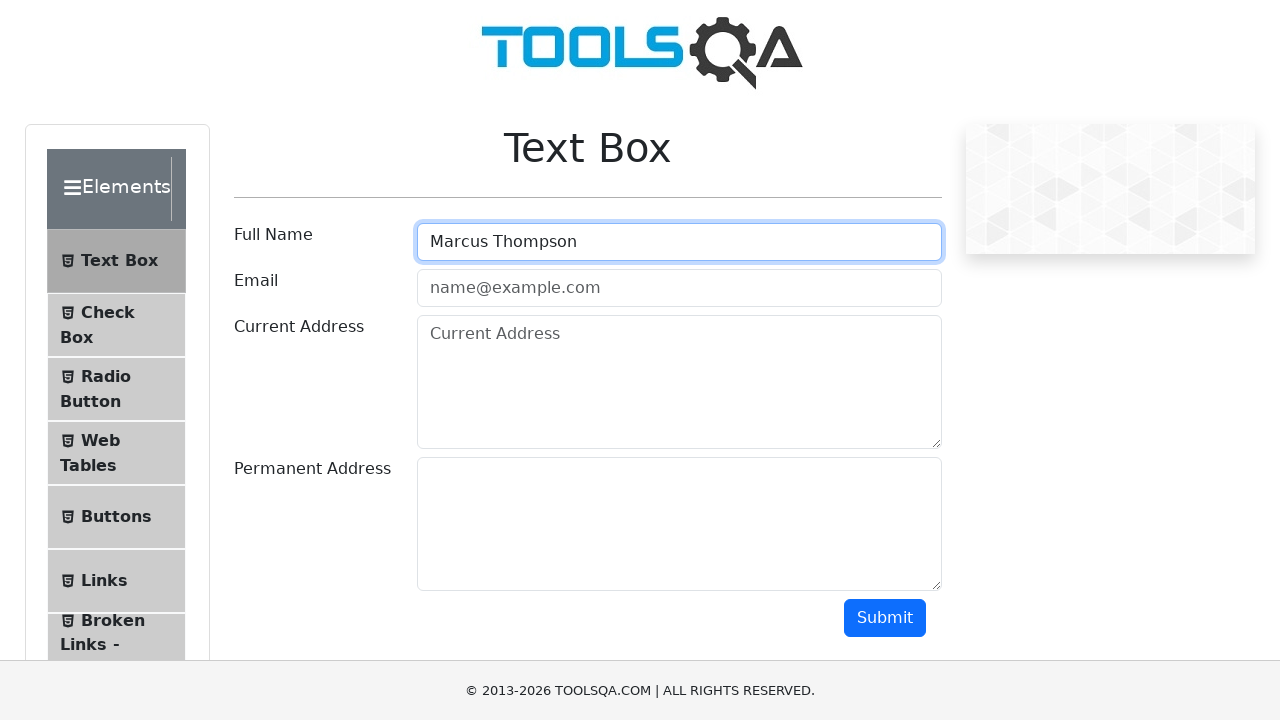

Filled Email field with 'marcus.thompson@testmail.com' on #userEmail
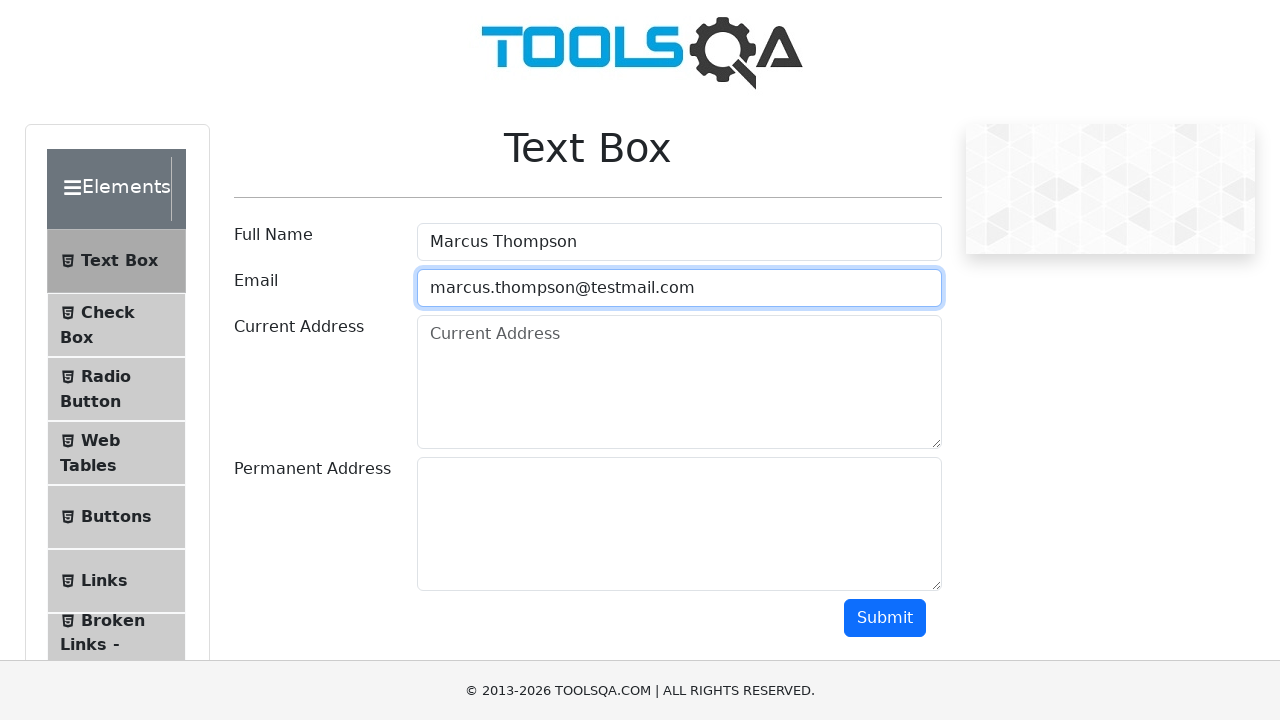

Filled Current Address field with '1234 Oak Street, Suite 567, Springfield' on #currentAddress
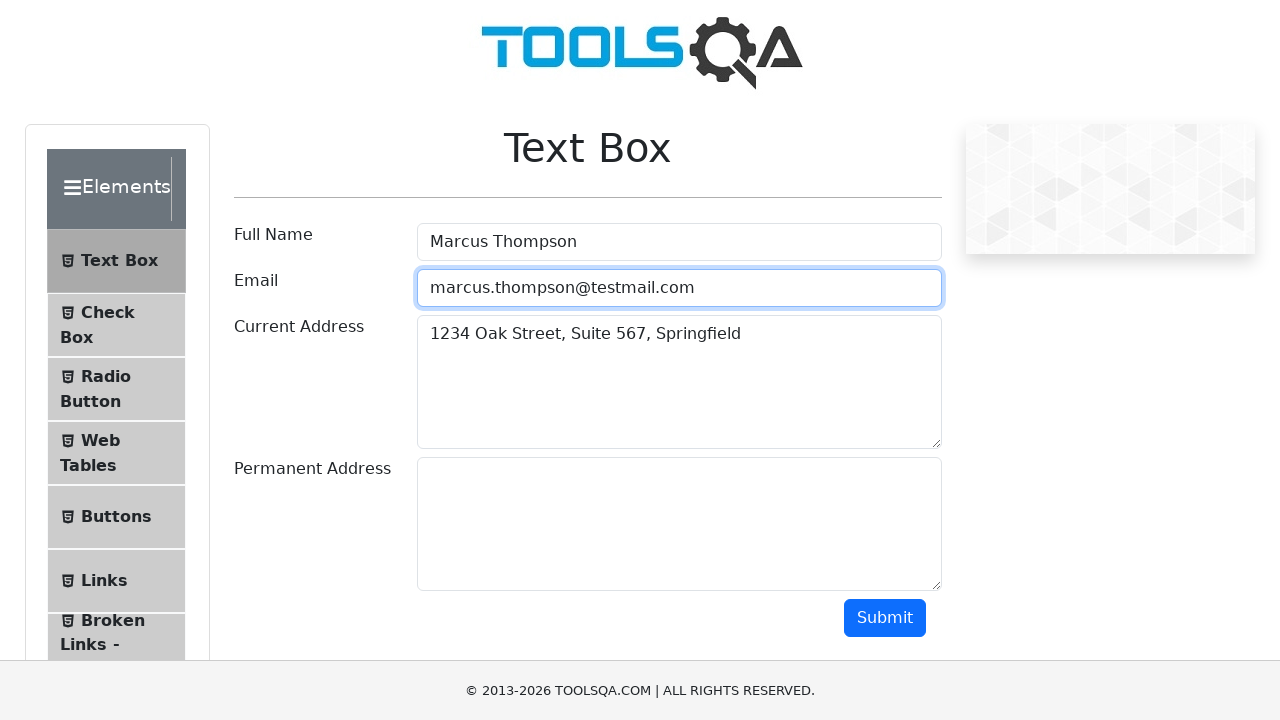

Filled Permanent Address field with '9876 Maple Avenue, Apartment 321, Riverside' on #permanentAddress
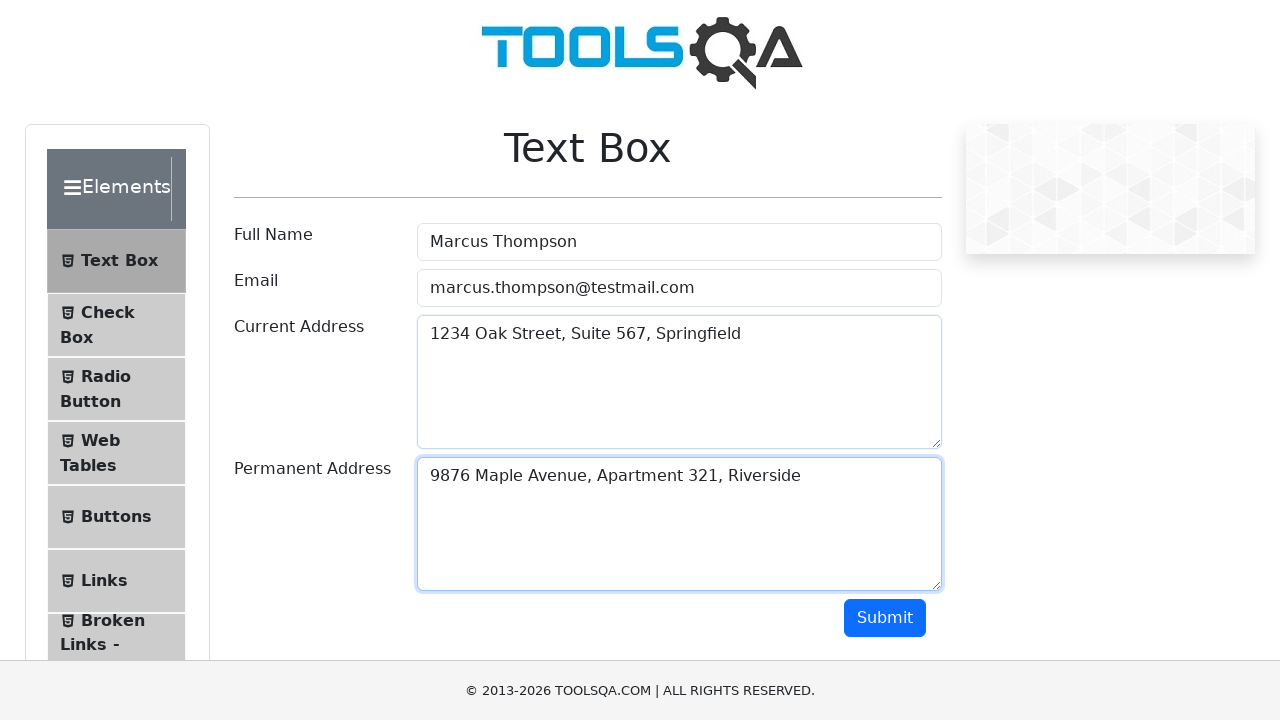

Clicked the Submit button to submit the form at (885, 618) on #submit
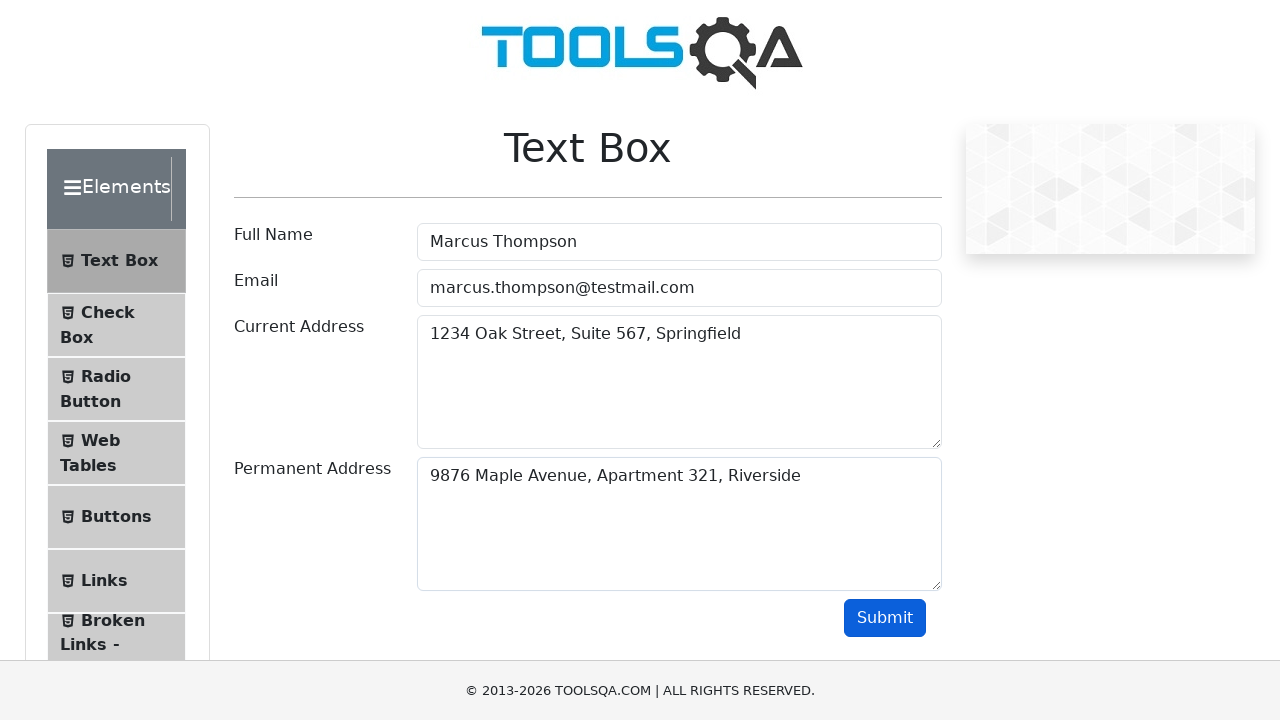

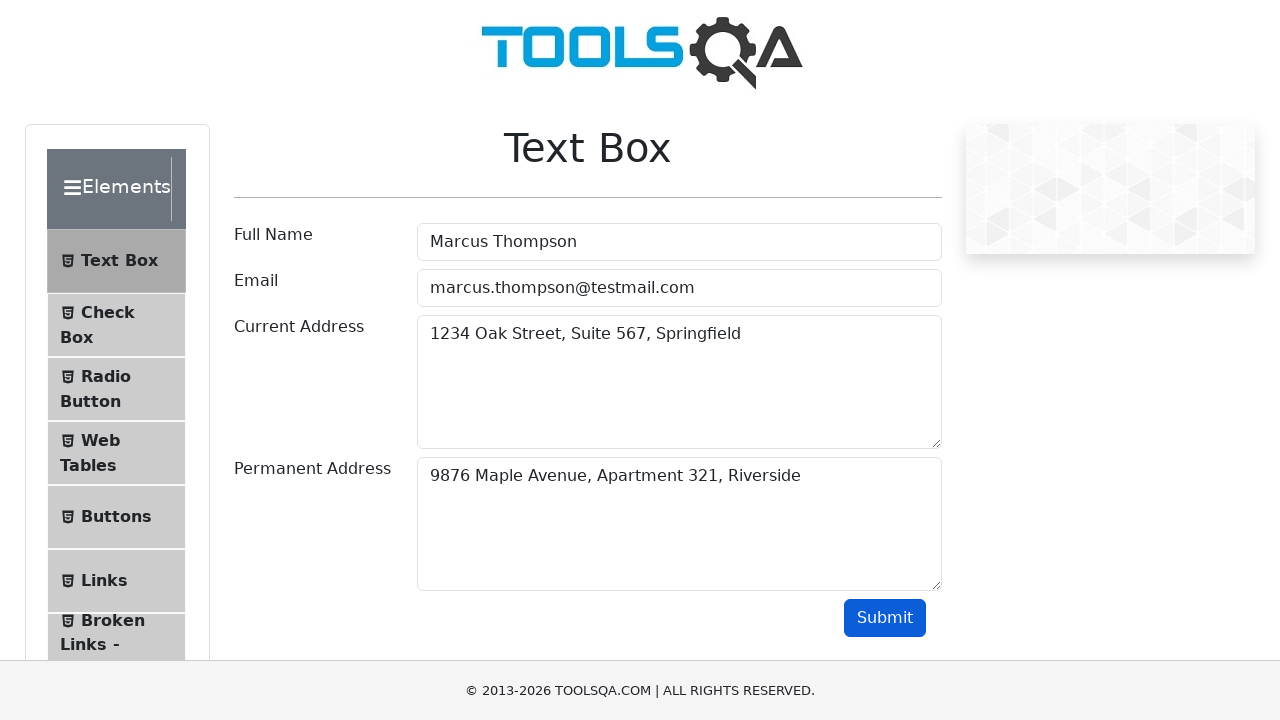